Navigates to Bilibili's homepage and waits for the page to load

Starting URL: https://www.bilibili.com/

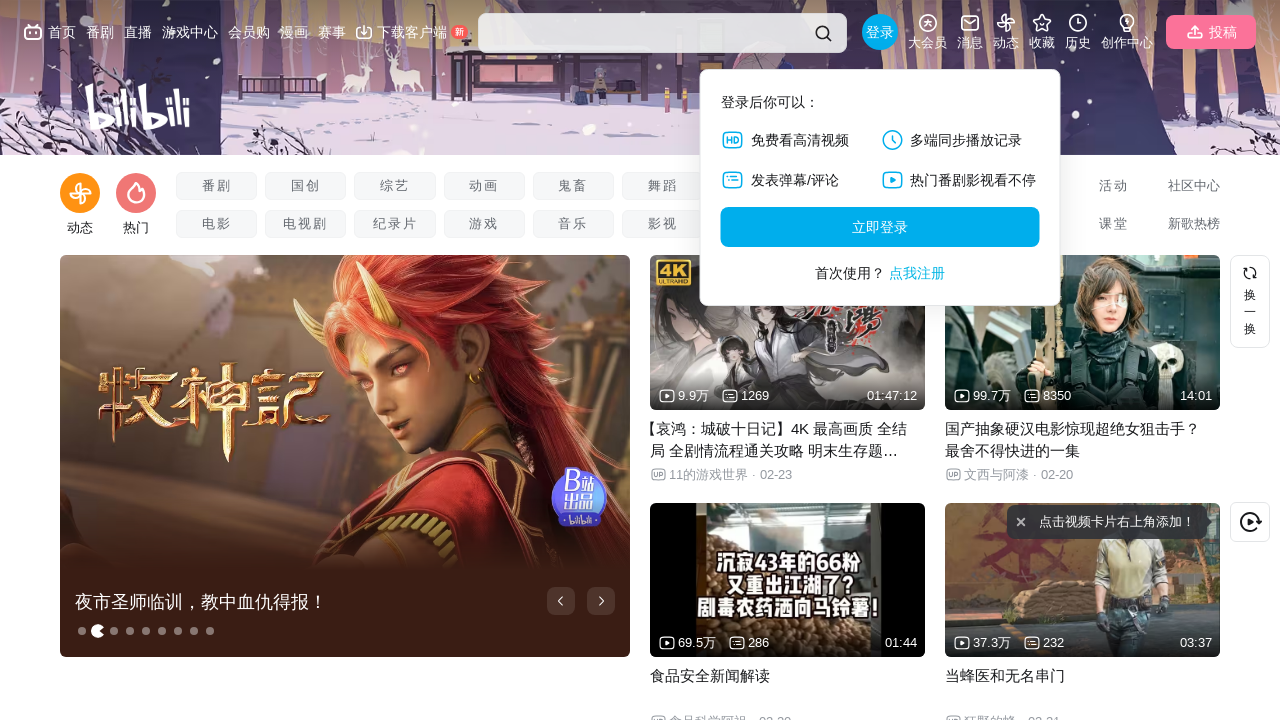

Waited for Bilibili homepage to fully load (networkidle state)
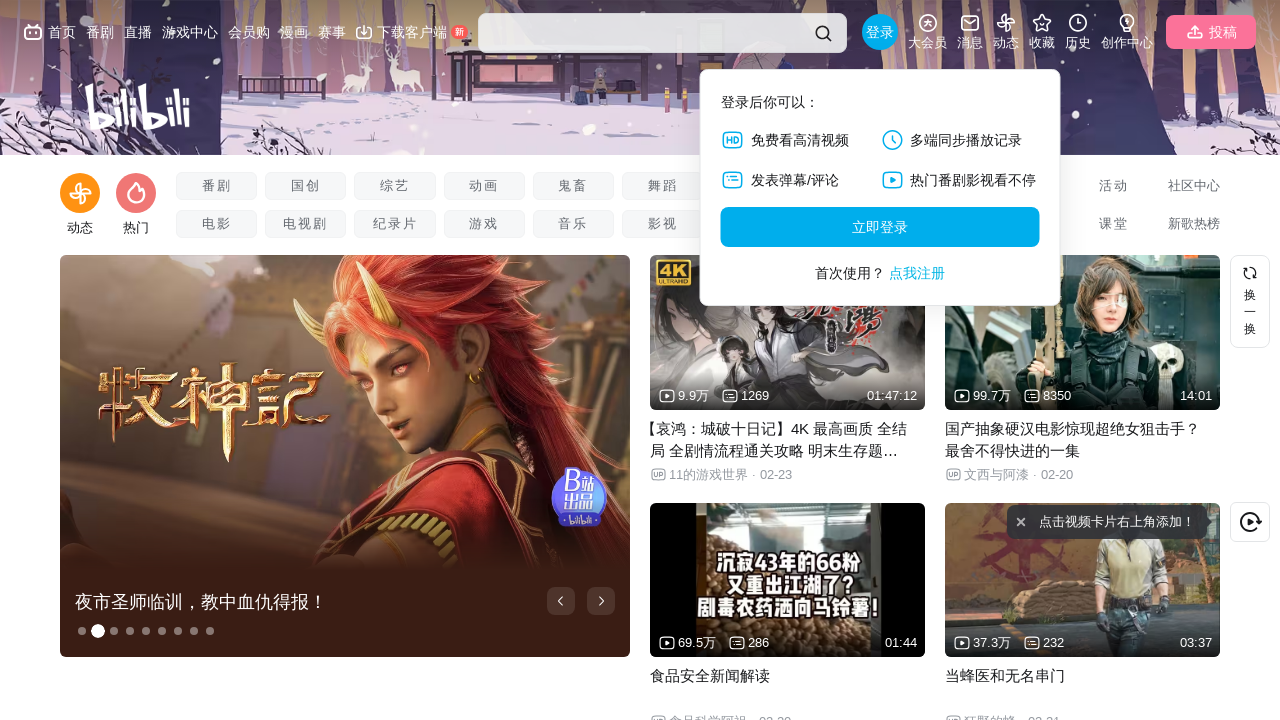

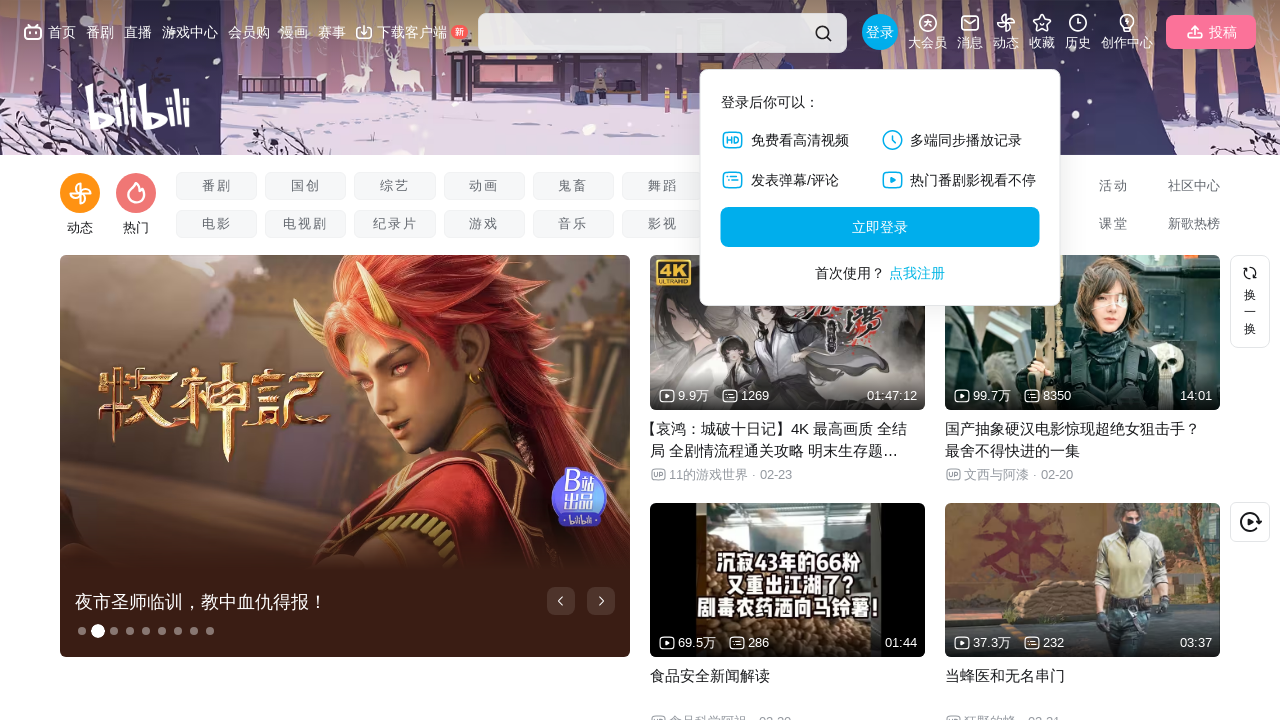